Clicks on NodeJS and Cypress course and verifies navigation to course page

Starting URL: https://courses.ultimateqa.com/collections

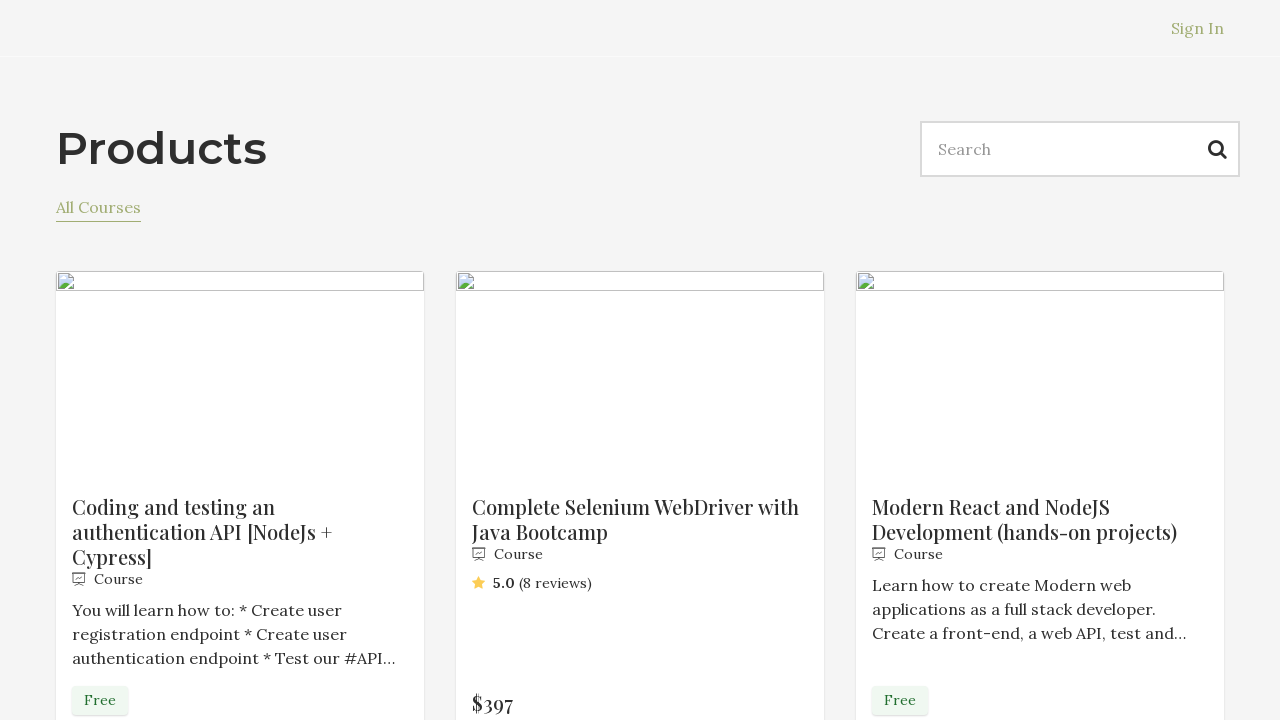

Clicked on NodeJS and Cypress course link at (240, 490) on a[href='/courses/coding-and-testing-an-authentication-api-nodejs-cypress']
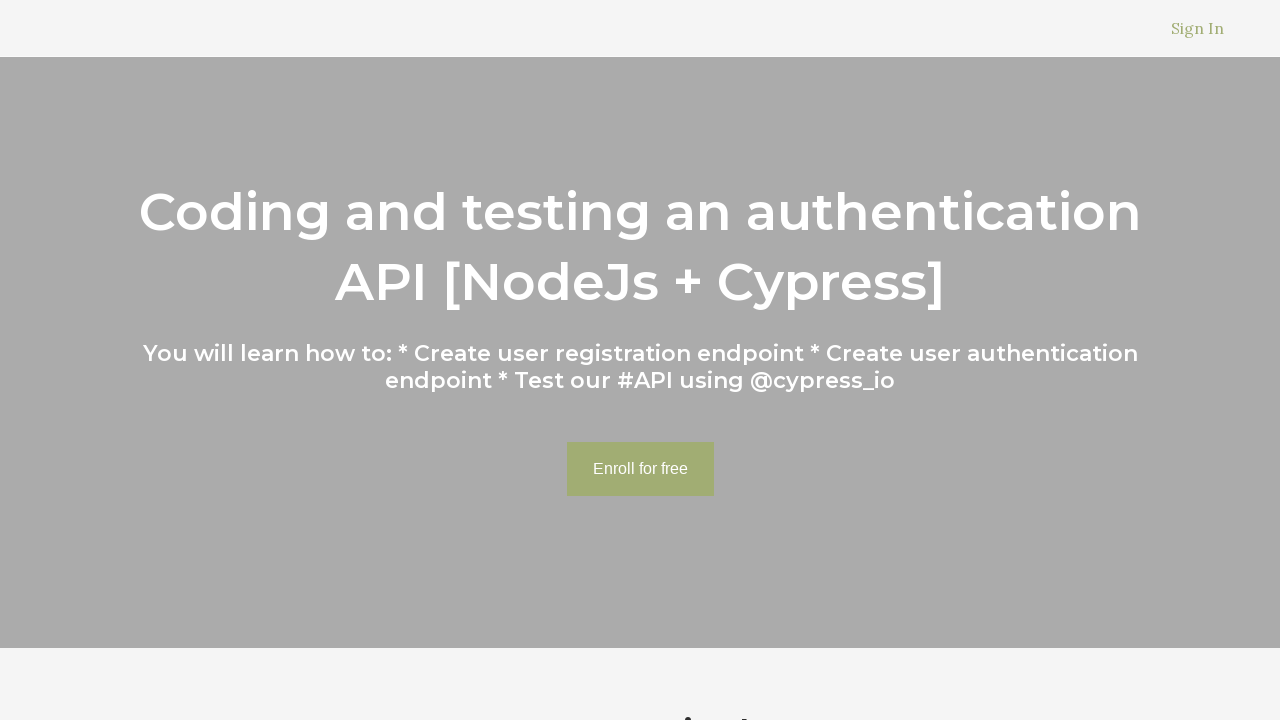

Navigated to NodeJS and Cypress course page
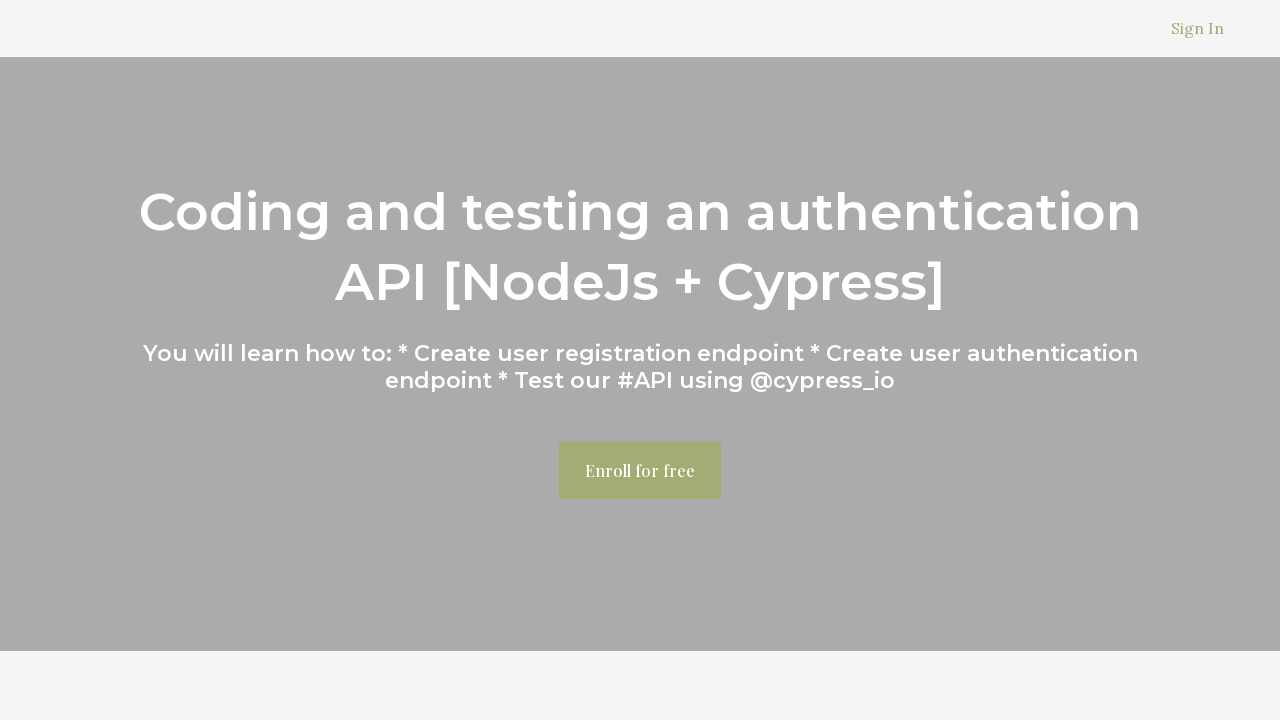

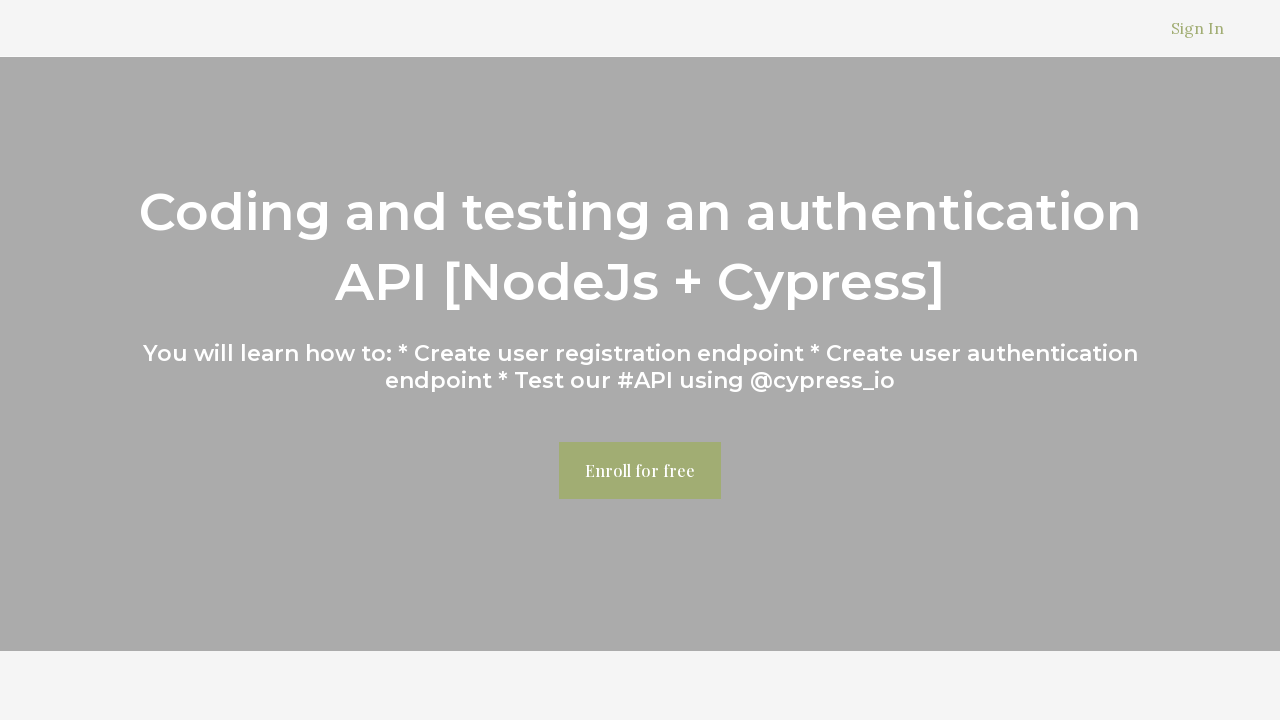